Tests selectable interaction by clicking on a list item to select it

Starting URL: https://demoqa.com/

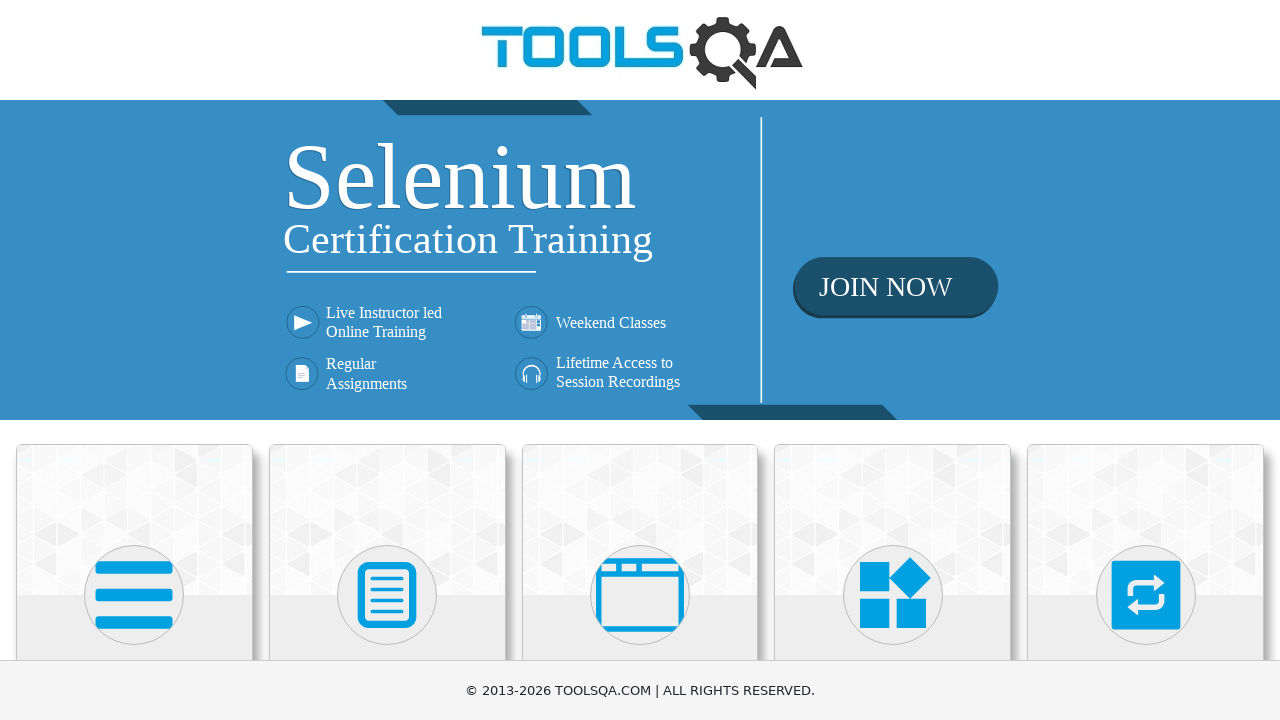

Clicked on Interactions card at (1146, 360) on text=Interactions
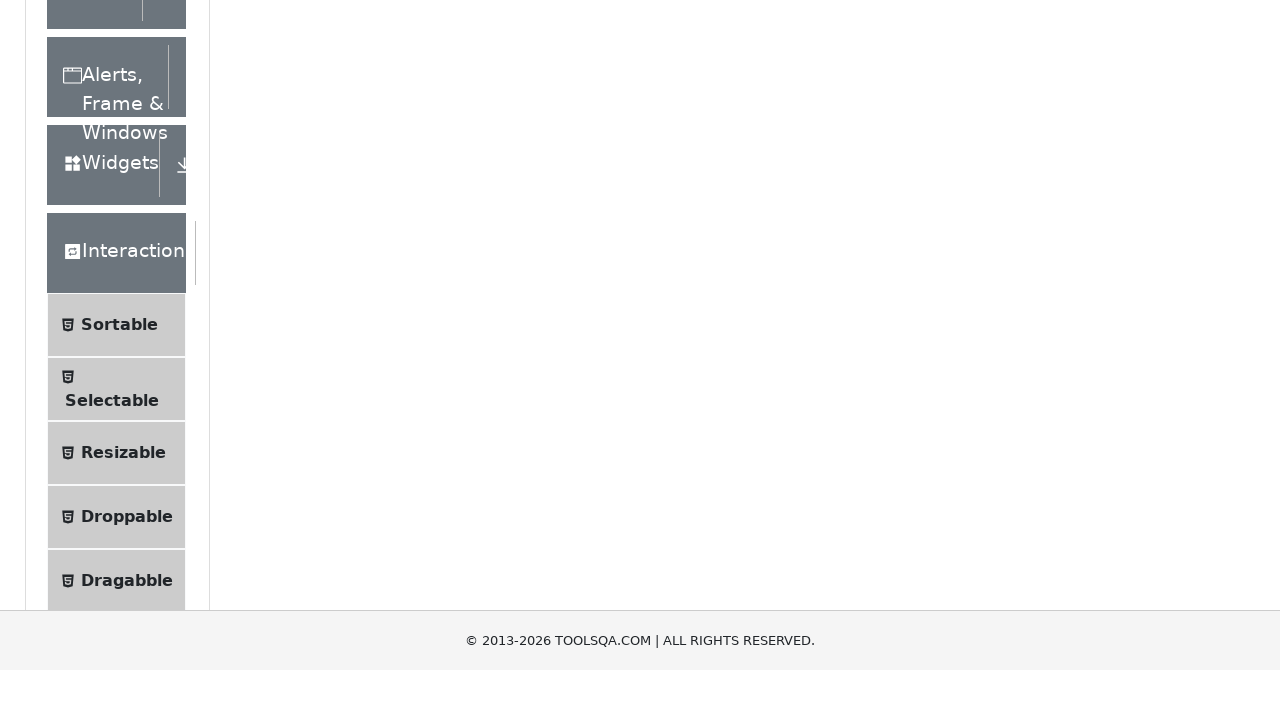

Clicked on Selectable option in the menu at (112, 360) on text=Selectable
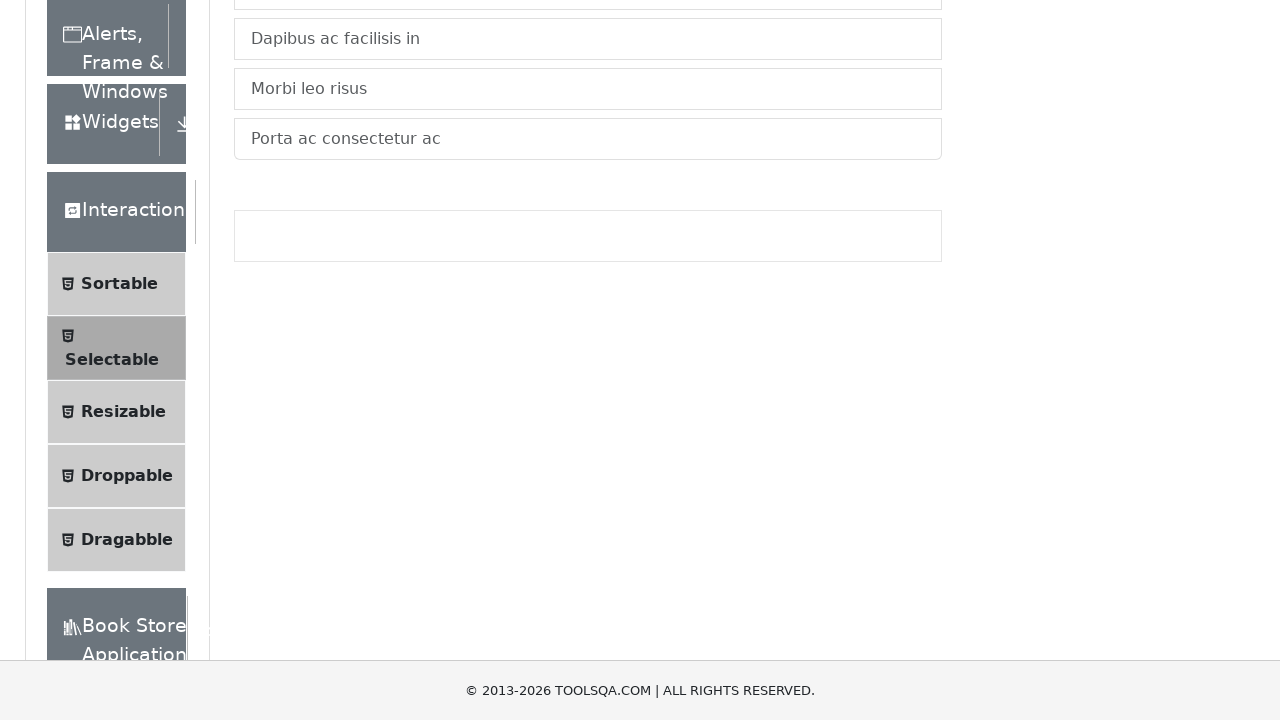

Selectable list loaded
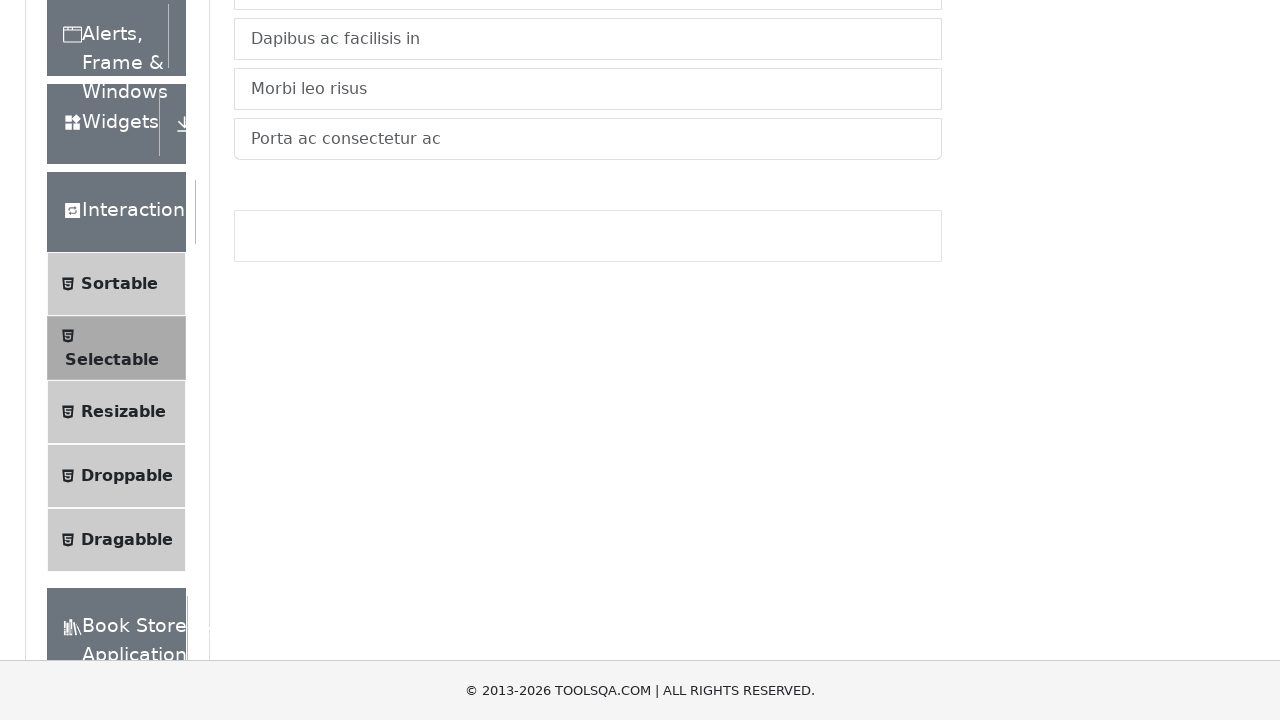

Selected list item 'Cras justo odio' at (588, 21) on text=Cras justo odio
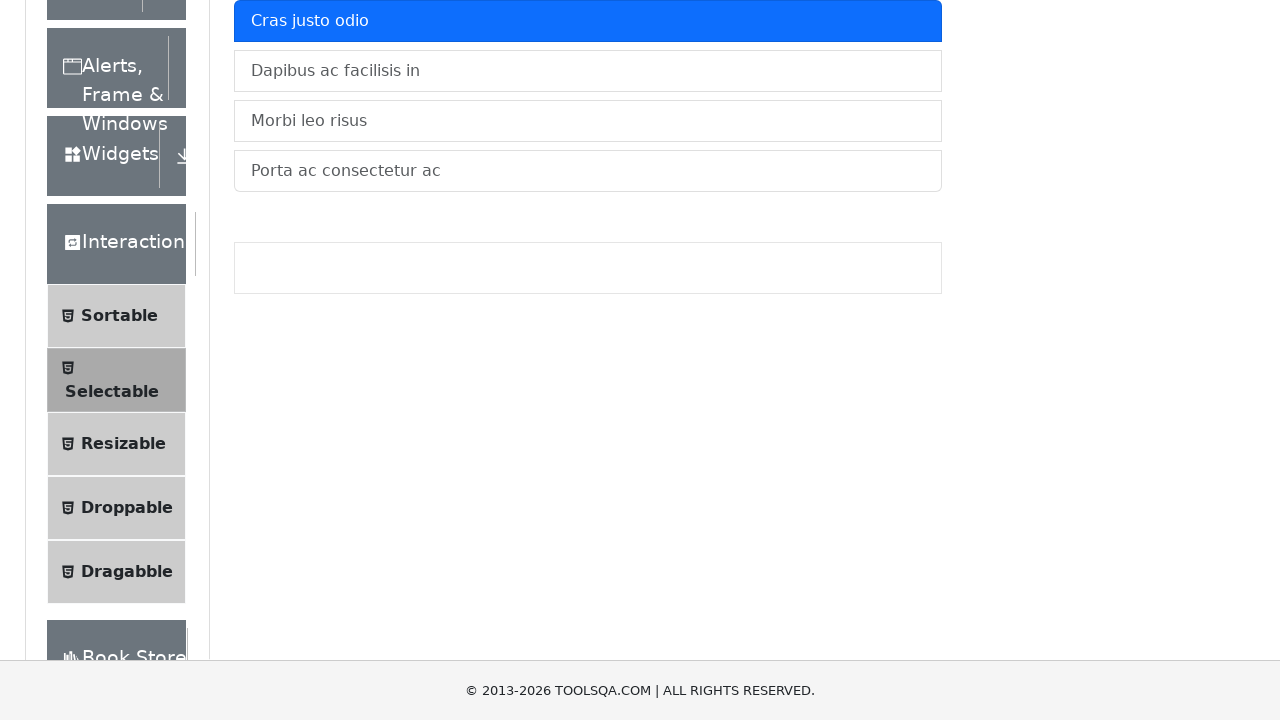

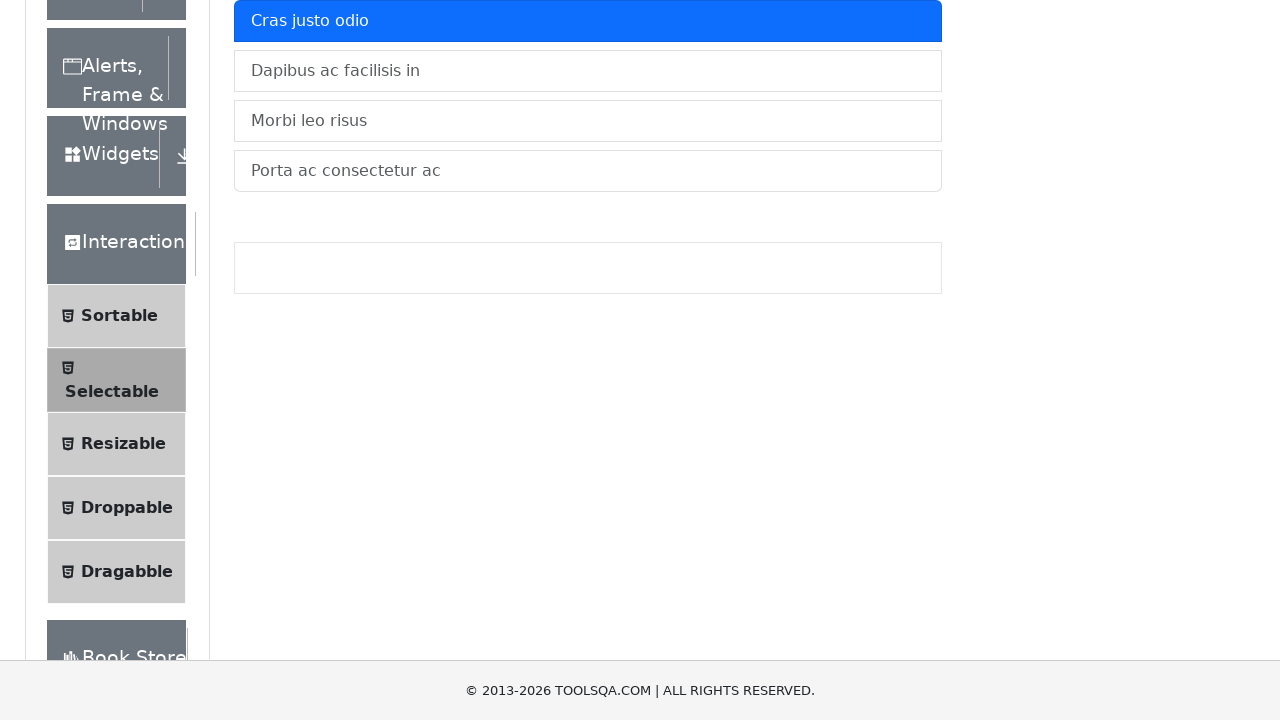